Navigates to a GitHub user profile page and waits for it to load, then refreshes the page once to verify the refresh functionality works.

Starting URL: https://github.com/torvalds

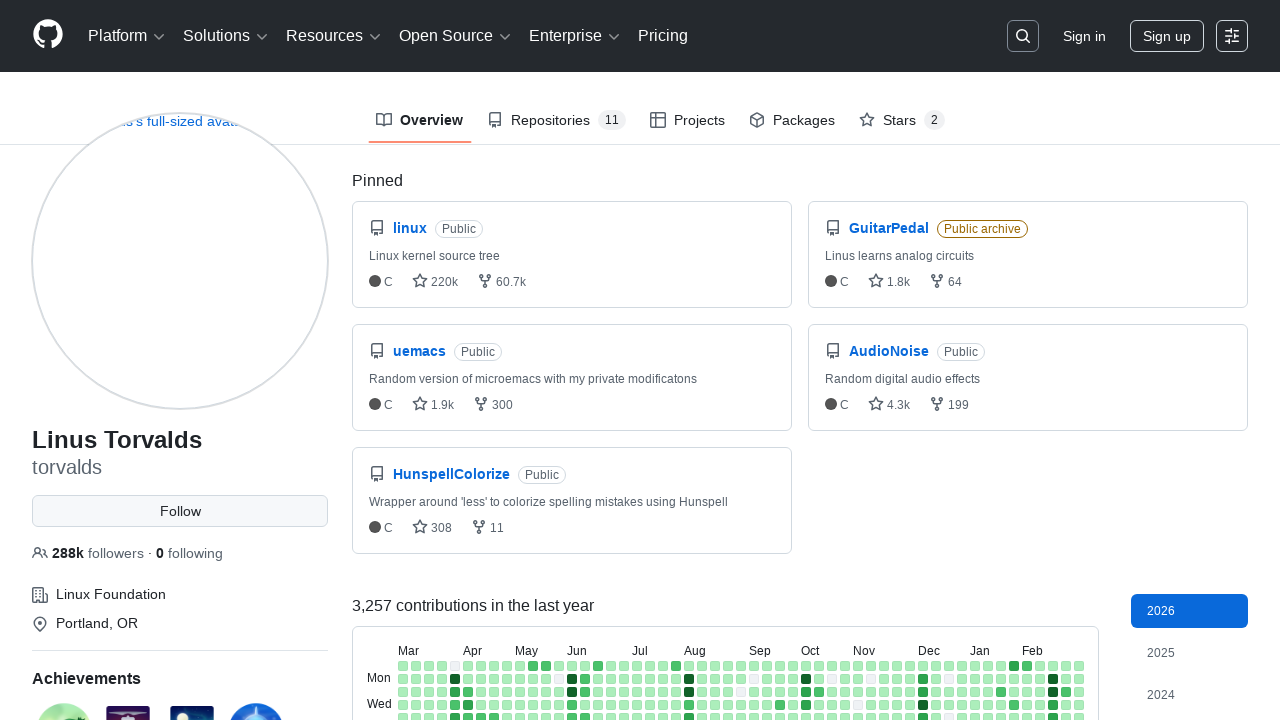

Navigated to GitHub user profile page for torvalds
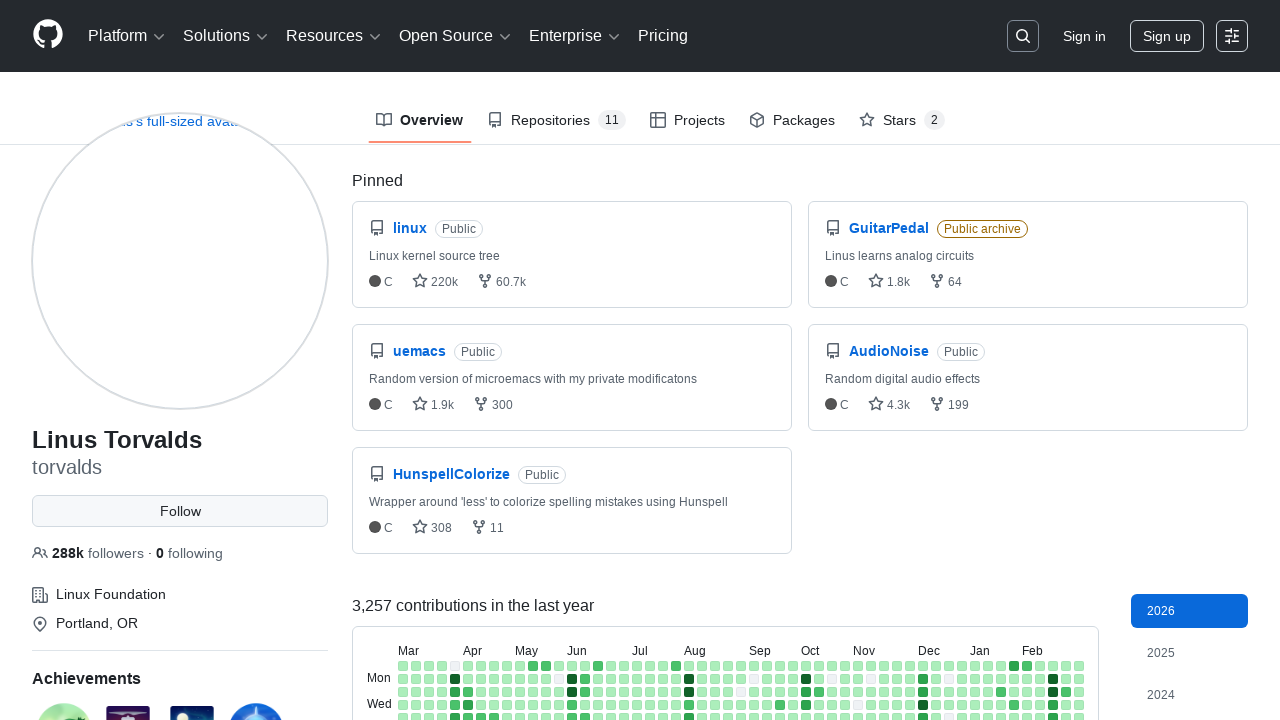

GitHub profile page loaded and vcard element appeared
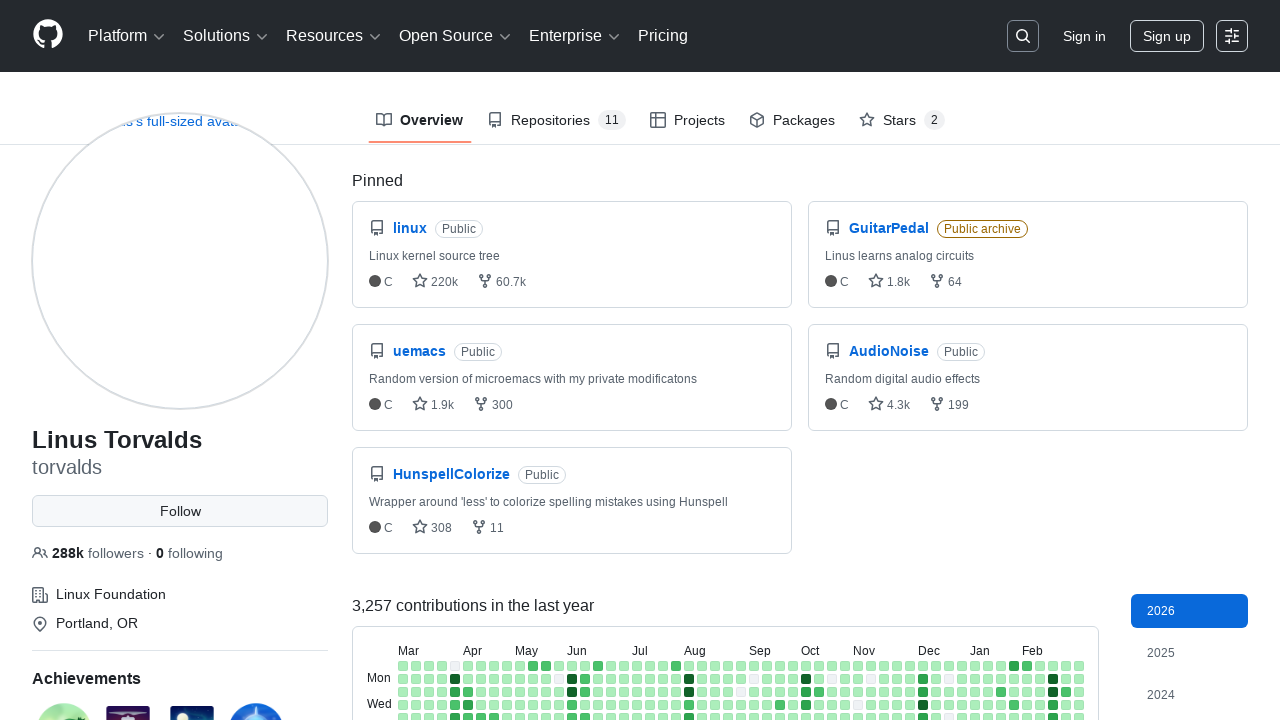

Refreshed the page to verify refresh functionality
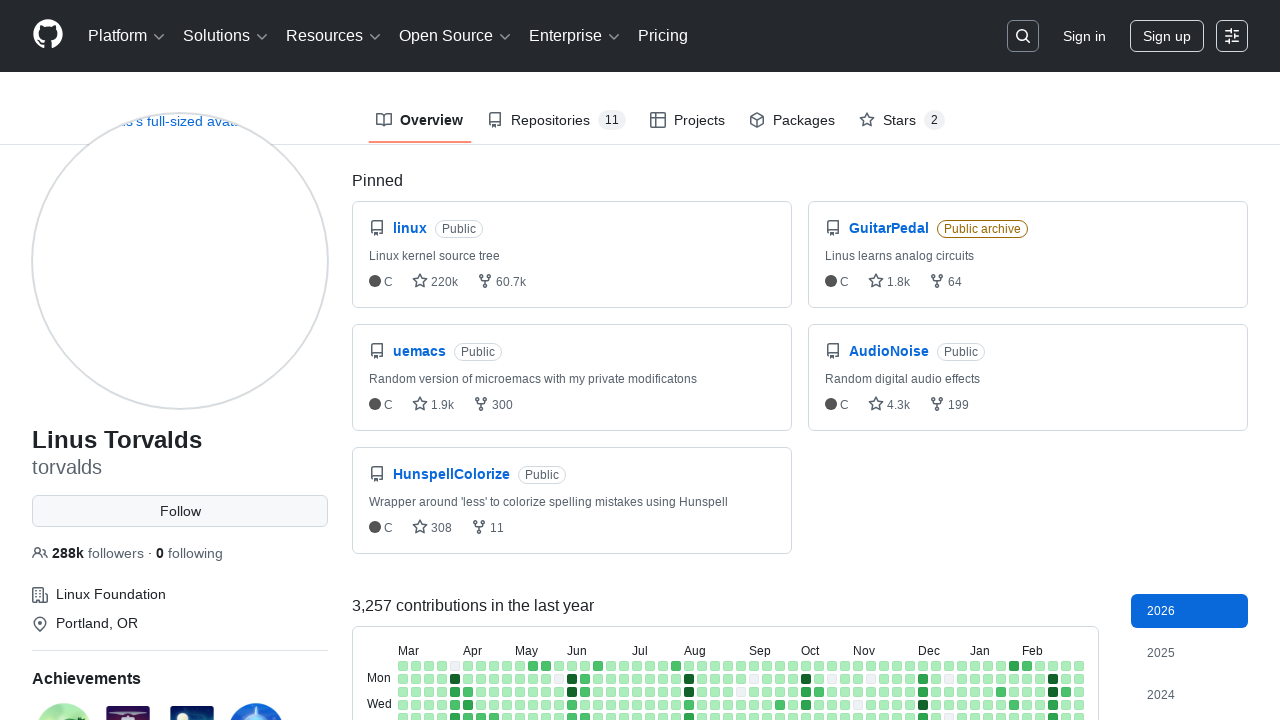

Page reloaded successfully and vcard element appeared again
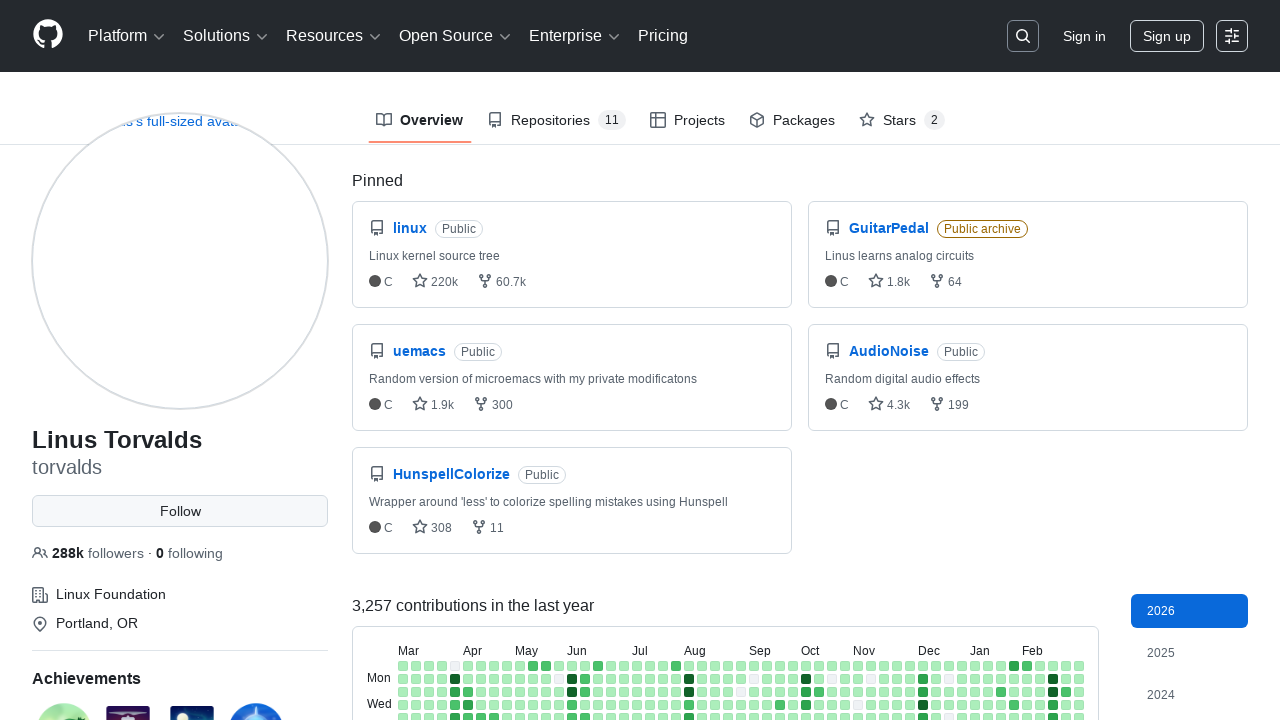

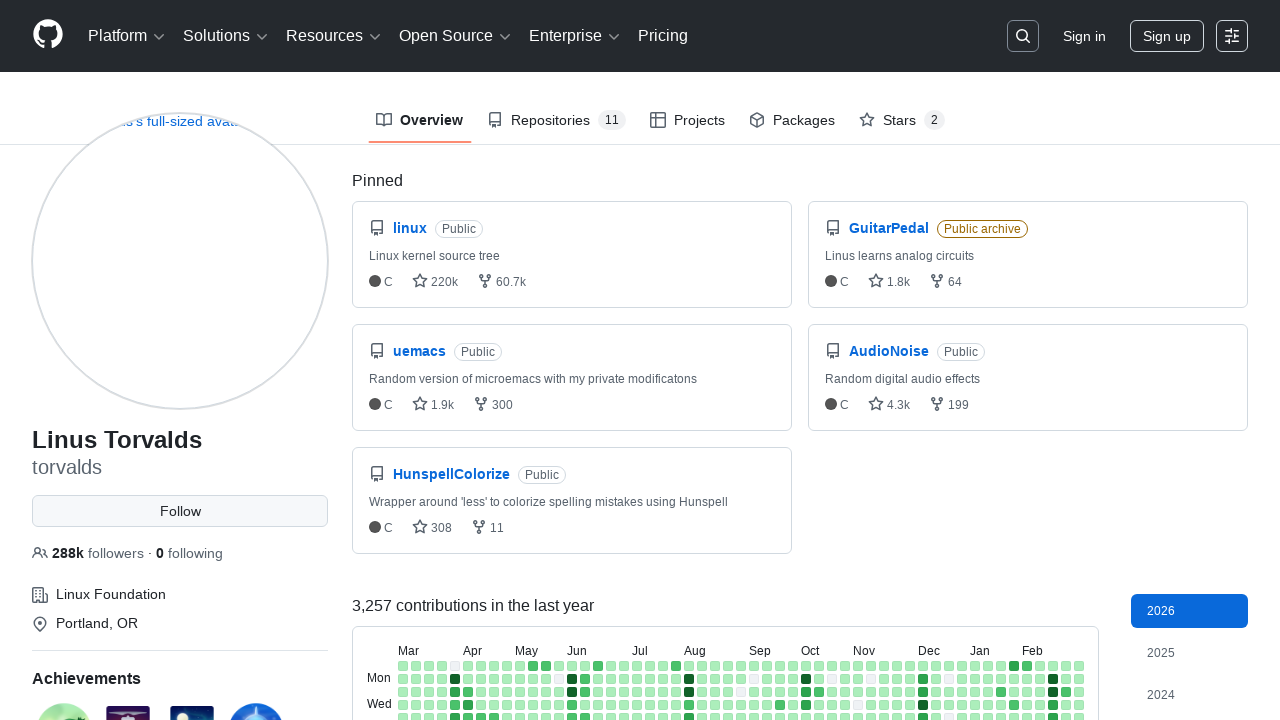